Tests multiple window/tab handling by clicking a button that opens new windows, then switching between the parent window and two child windows to verify they load correctly.

Starting URL: https://www.hyrtutorials.com/p/window-handles-practice.html

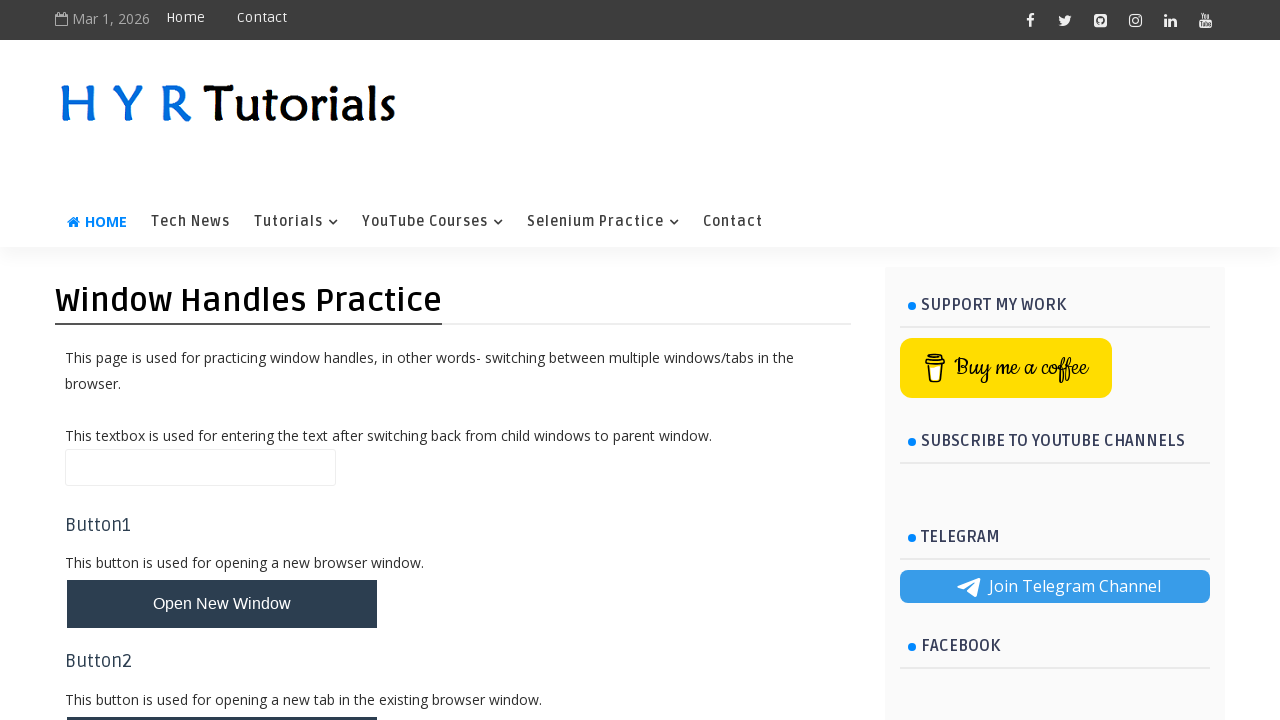

Header image loaded and visible
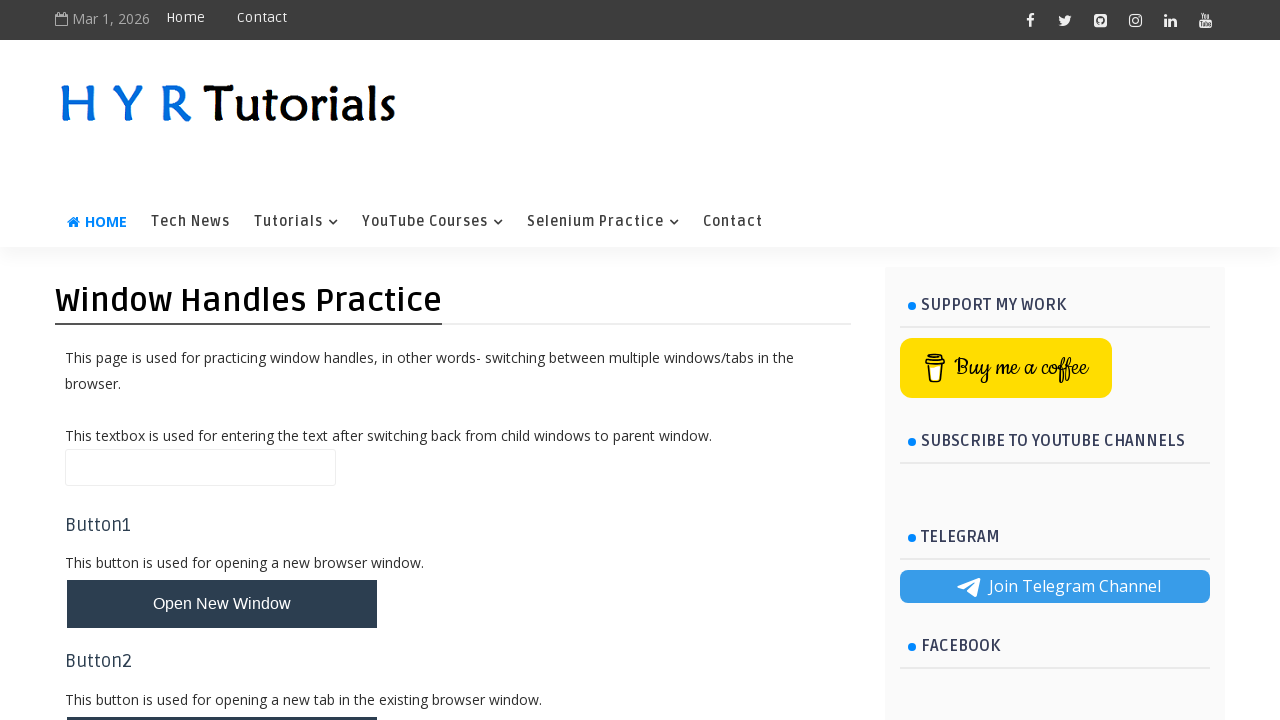

Scrolled down 1000px on parent window
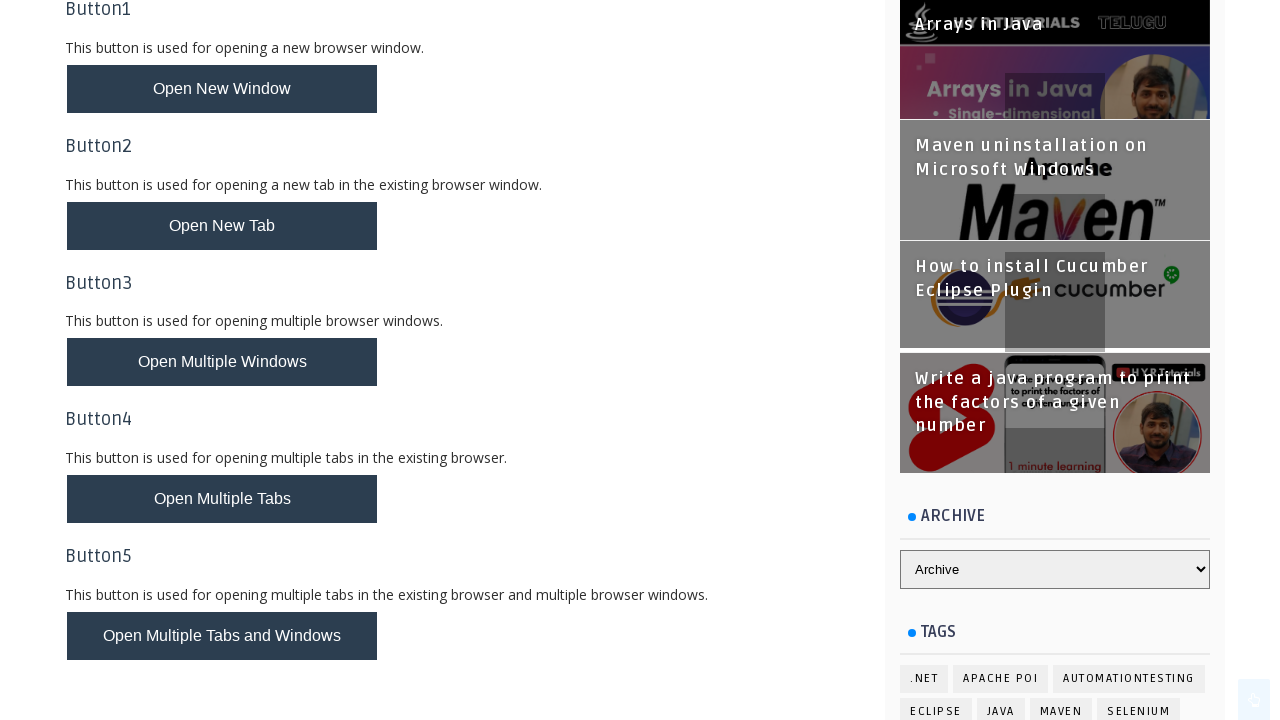

Clicked button to open two new windows at (222, 362) on xpath=//button[@id='newWindowsBtn']
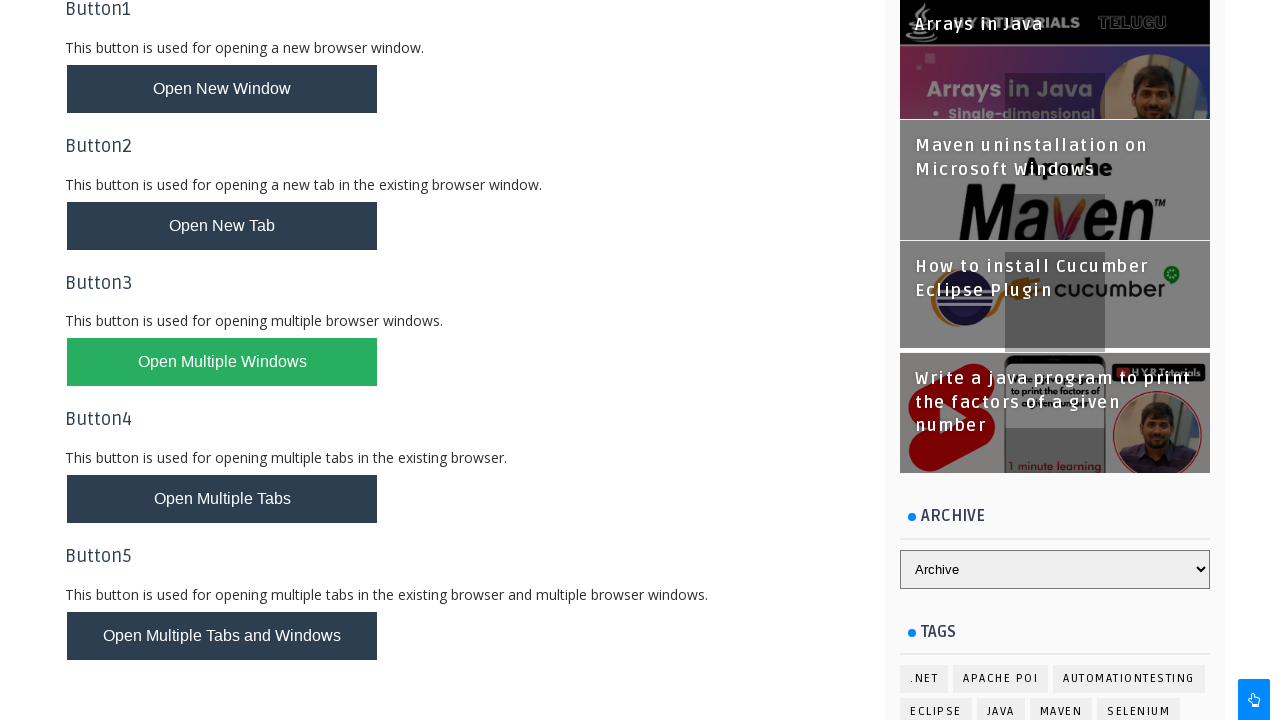

Captured first child window
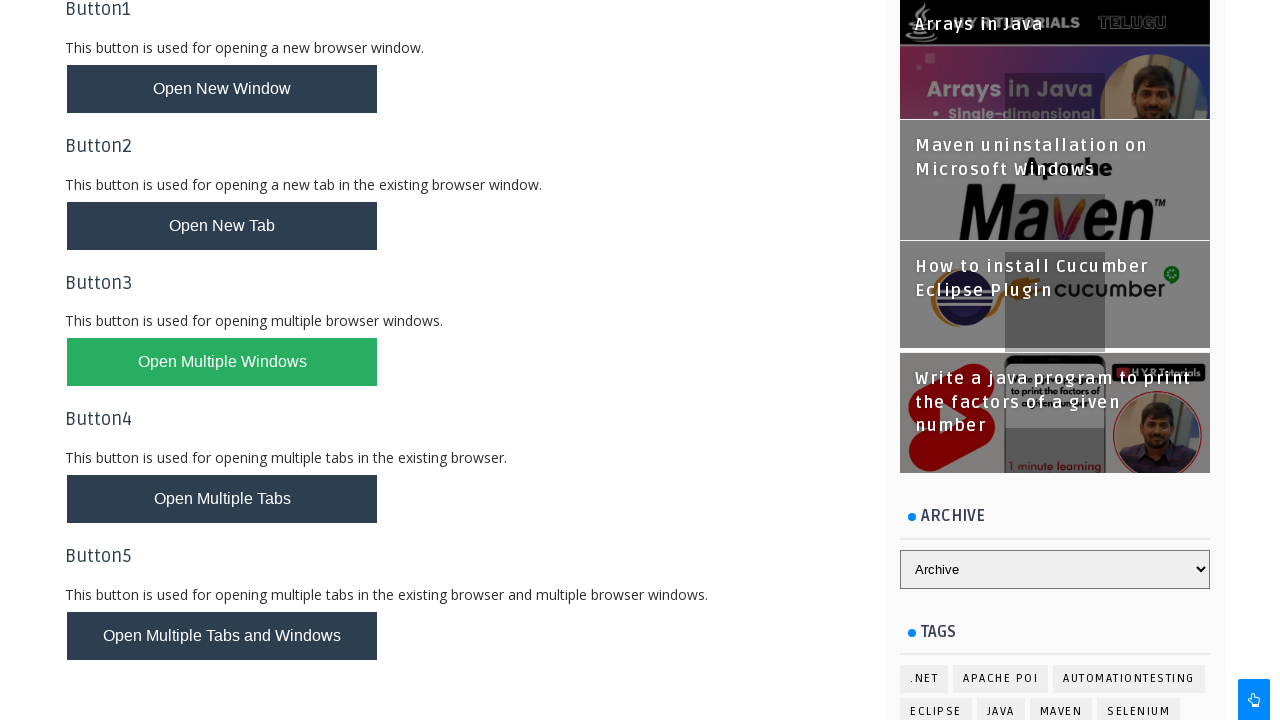

Captured second child window
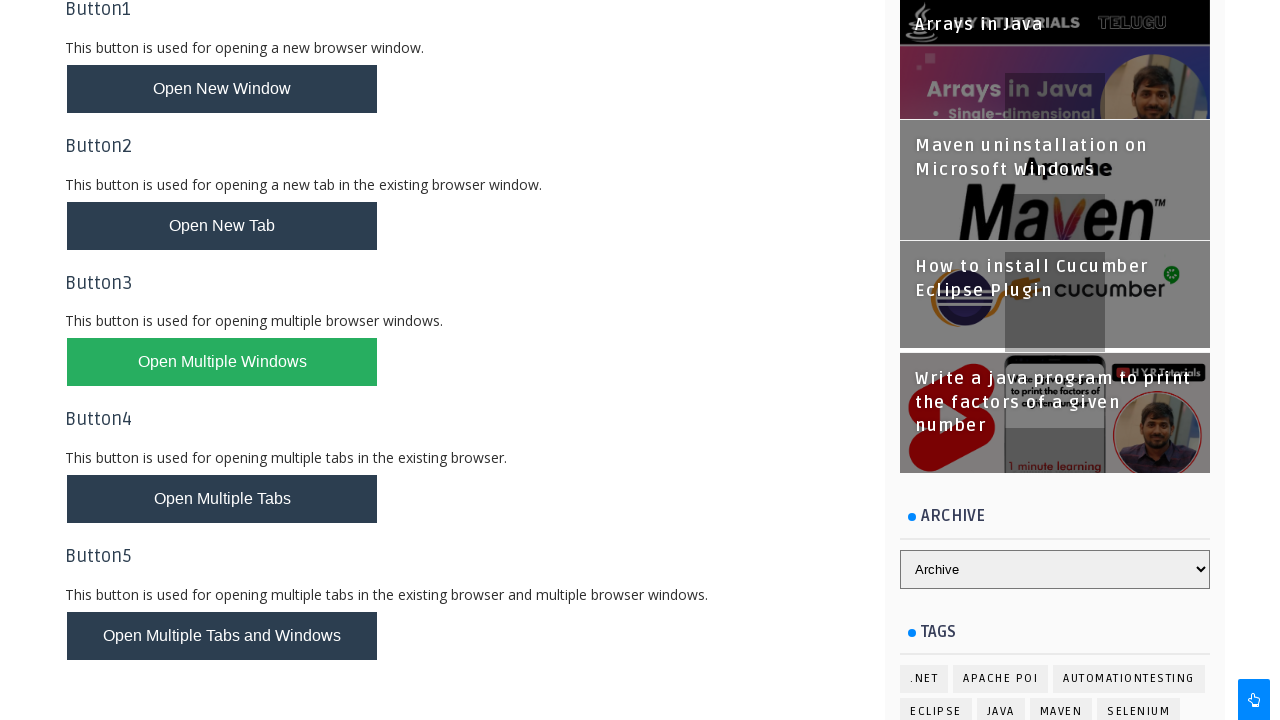

First child window page title loaded
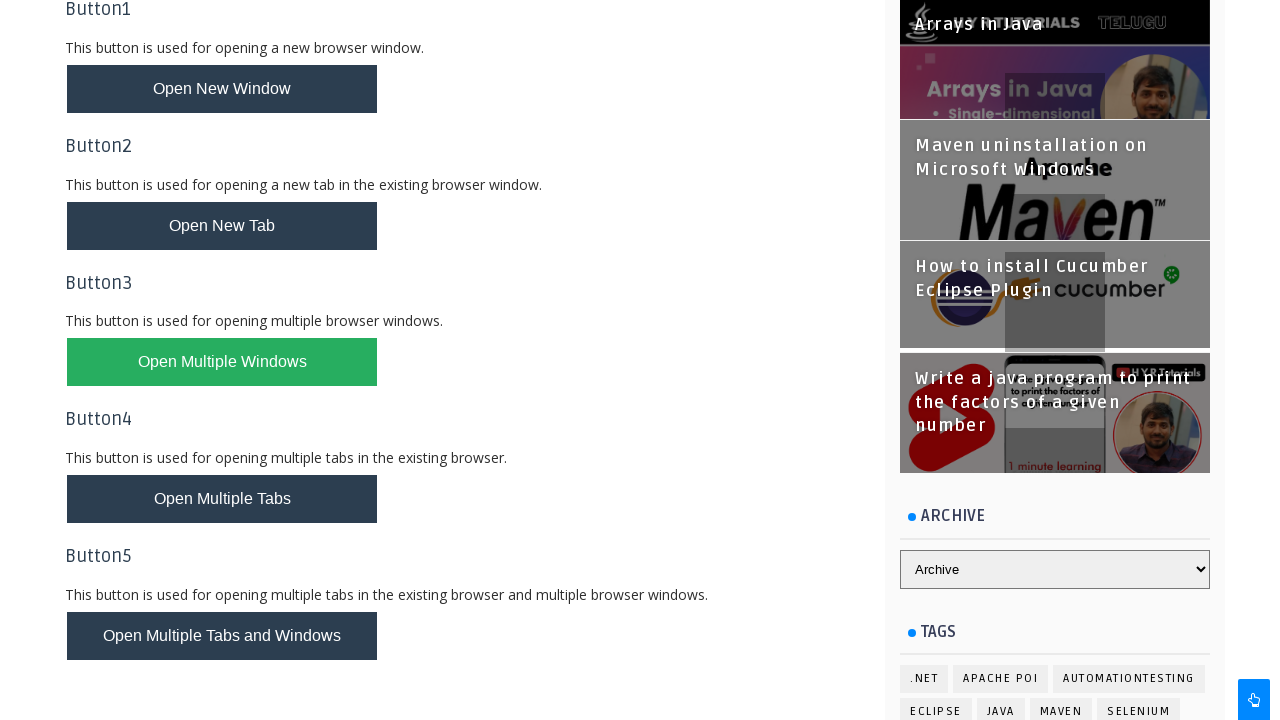

Second child window page title loaded
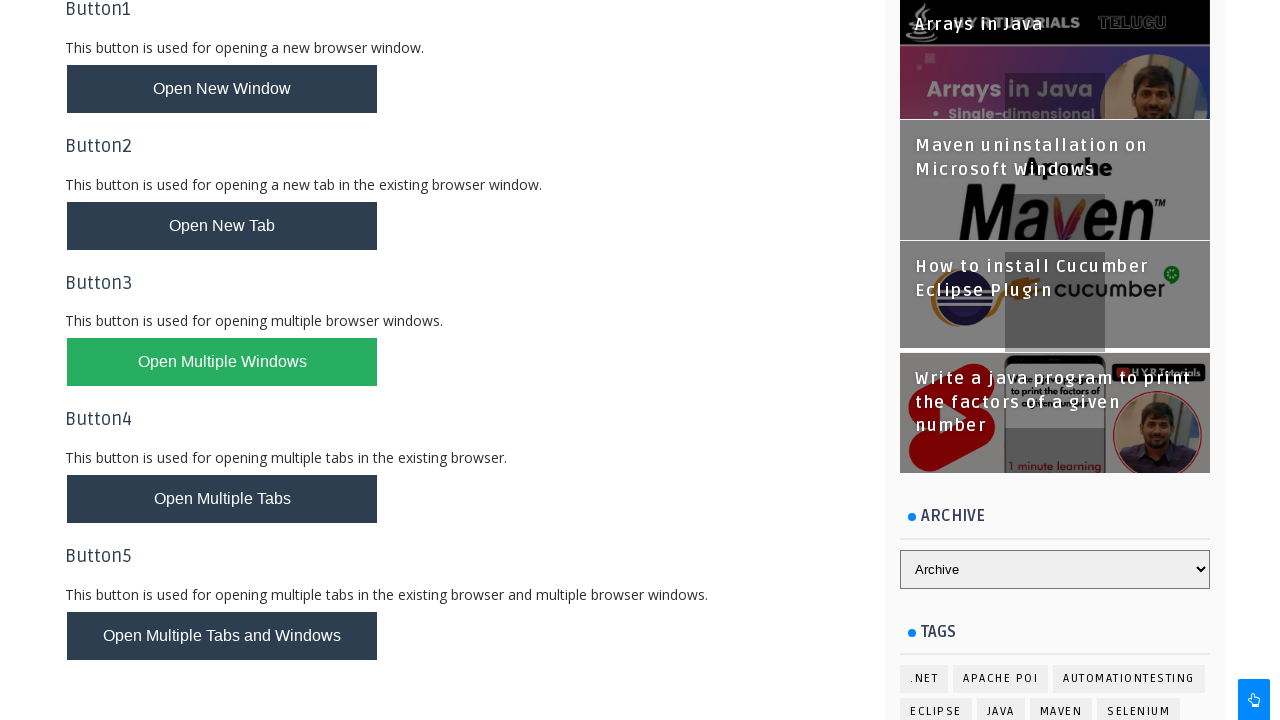

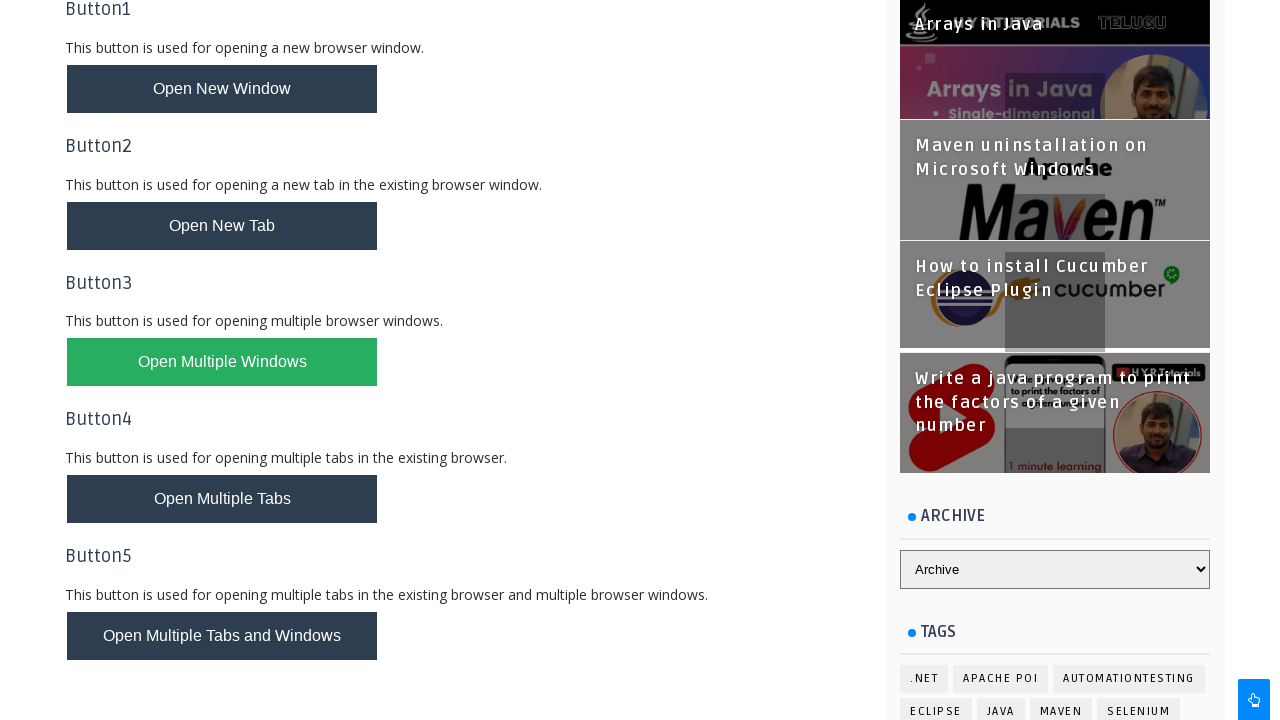